Solves a math captcha by reading two numbers from the page, calculating their sum, selecting the result from a dropdown, and submitting the form

Starting URL: https://suninjuly.github.io/selects1.html

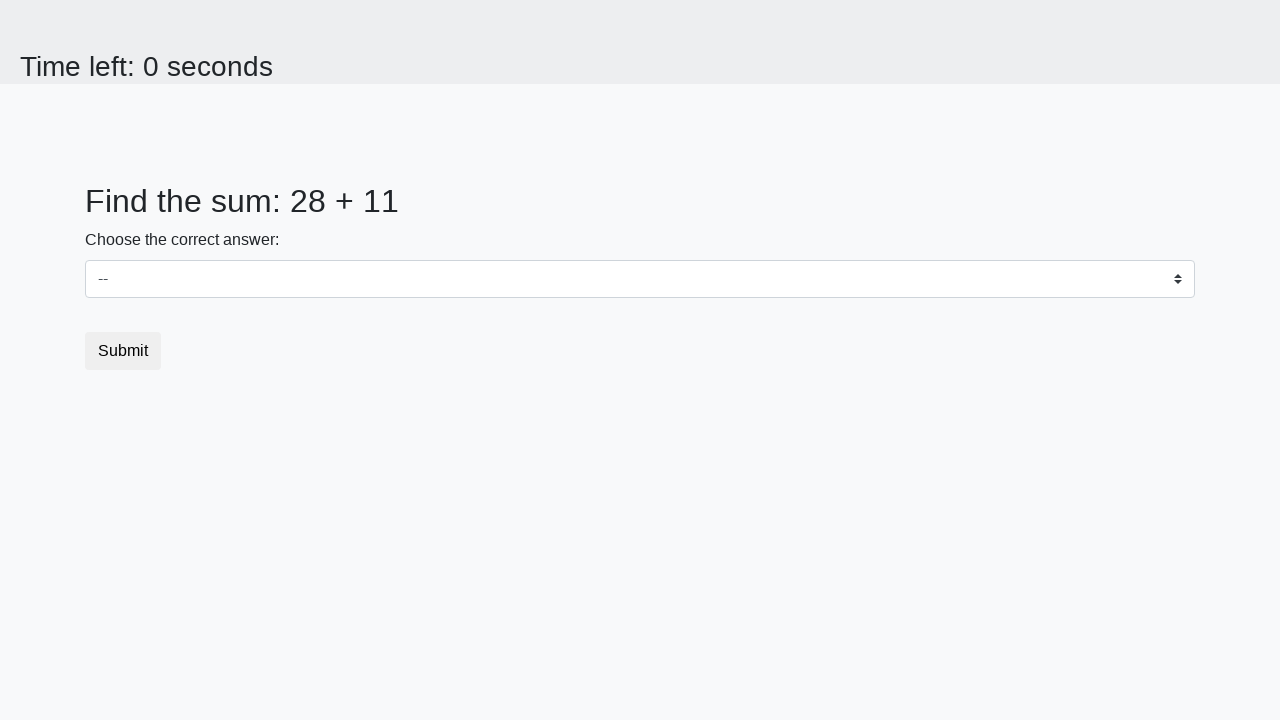

Read first number from #num1 element
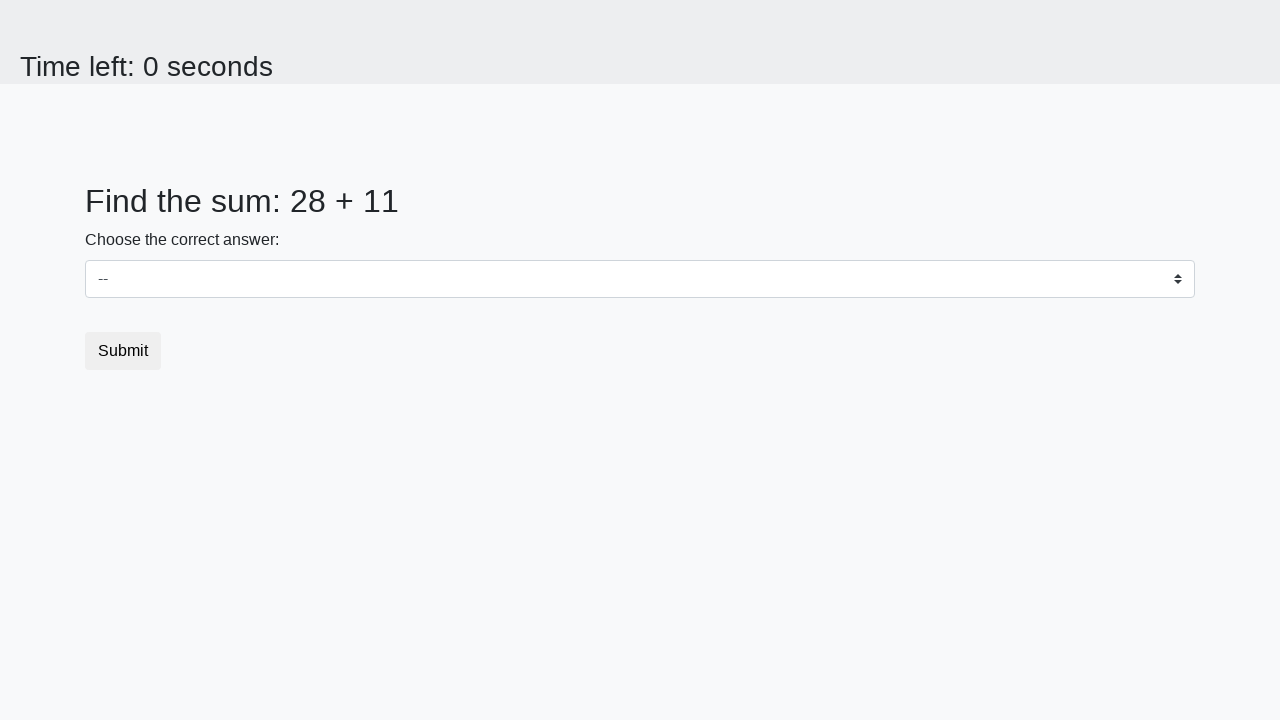

Read second number from #num2 element
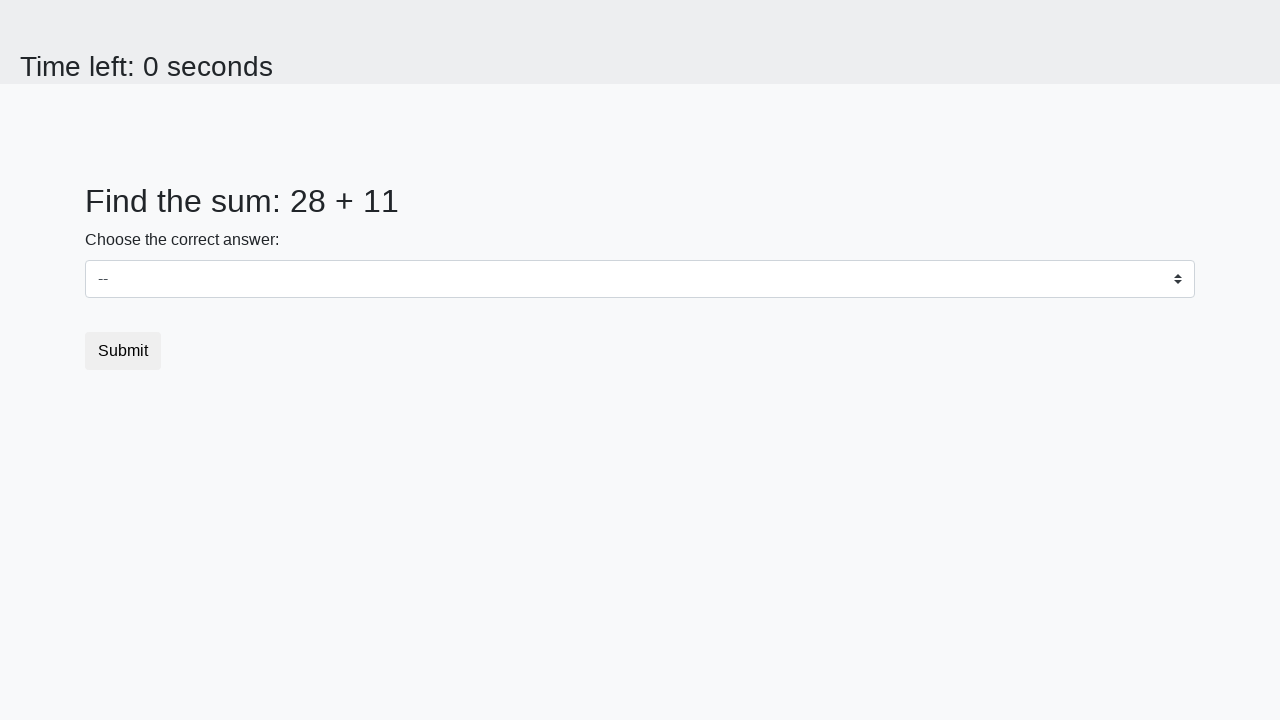

Calculated sum: 28 + 11 = 39
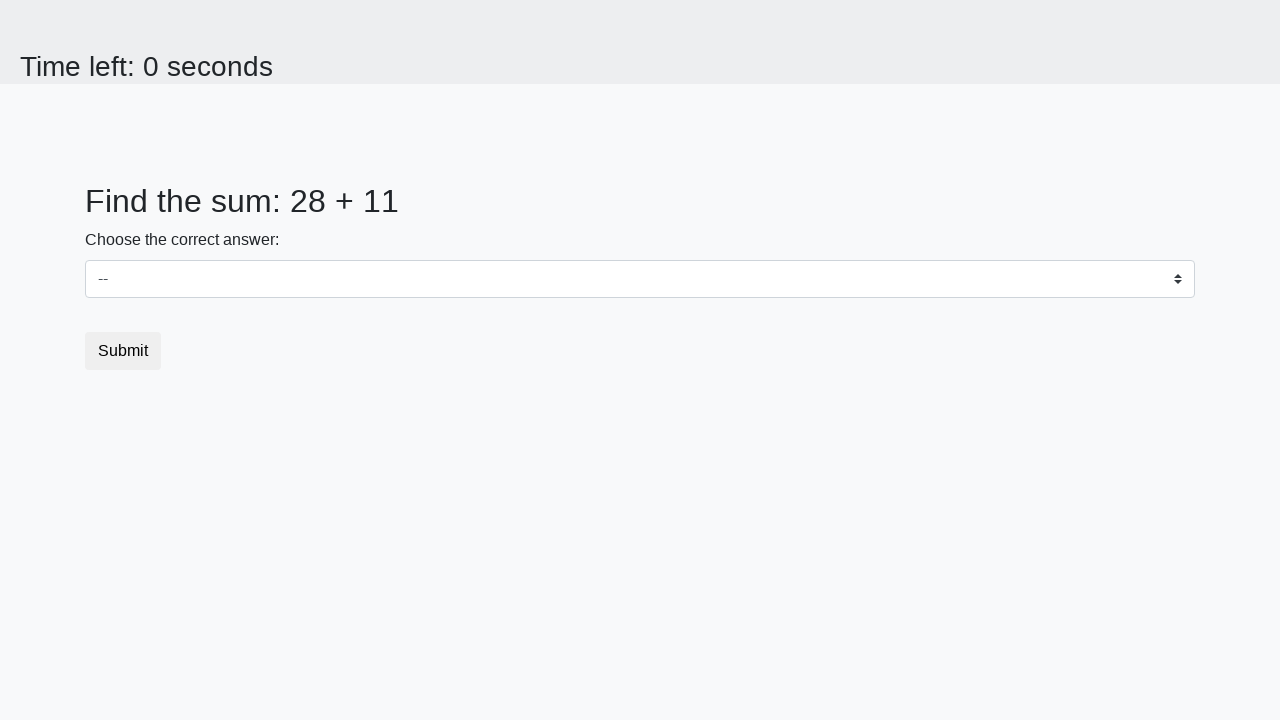

Selected sum value '39' from dropdown on select
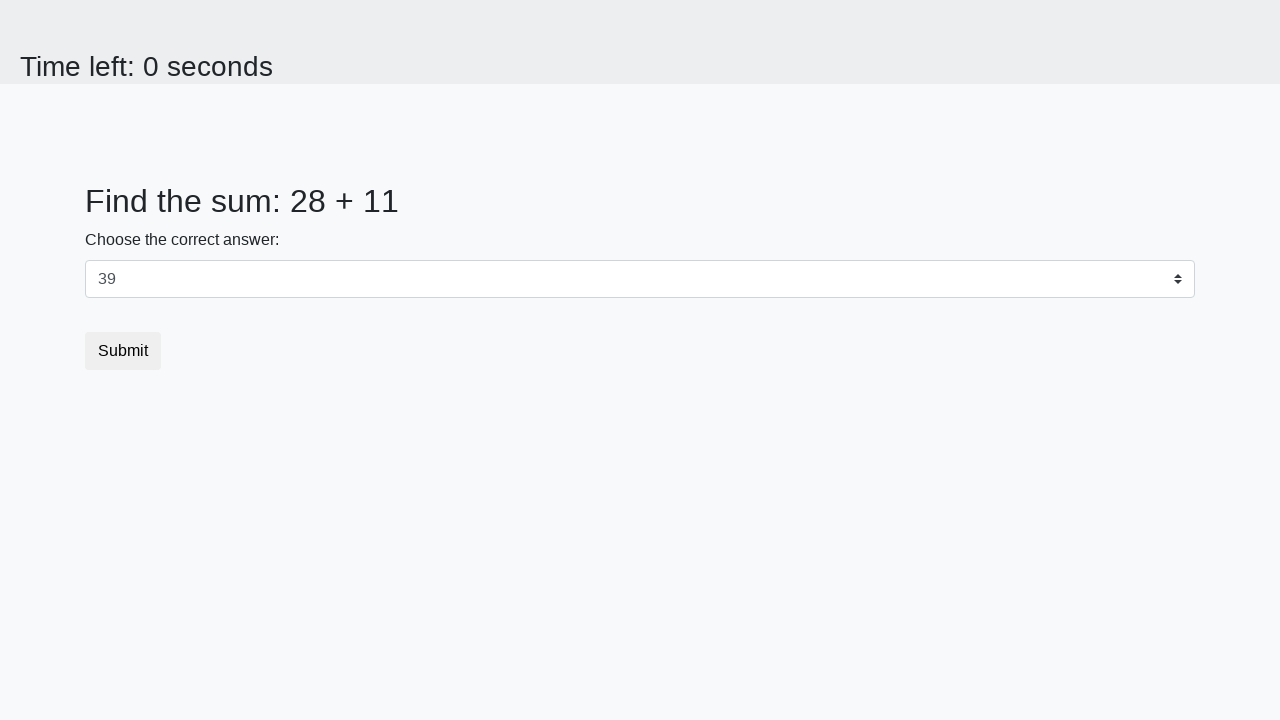

Clicked submit button to submit the form at (123, 351) on button.btn
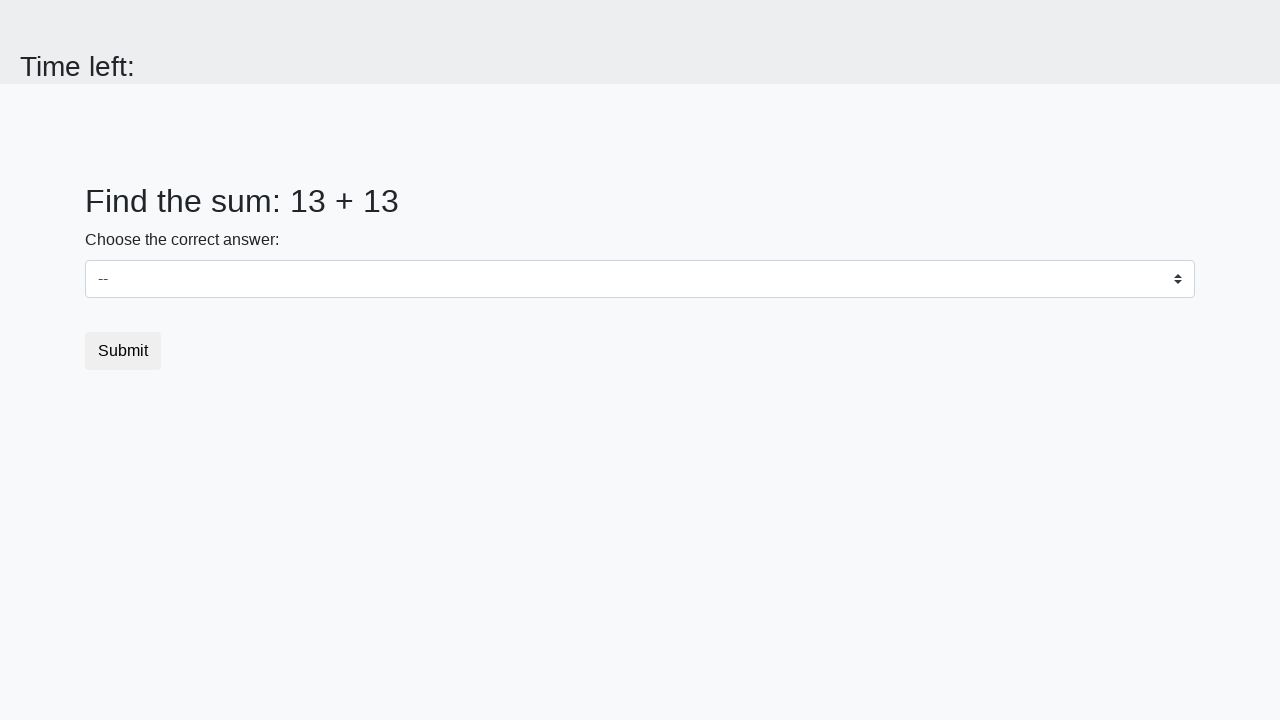

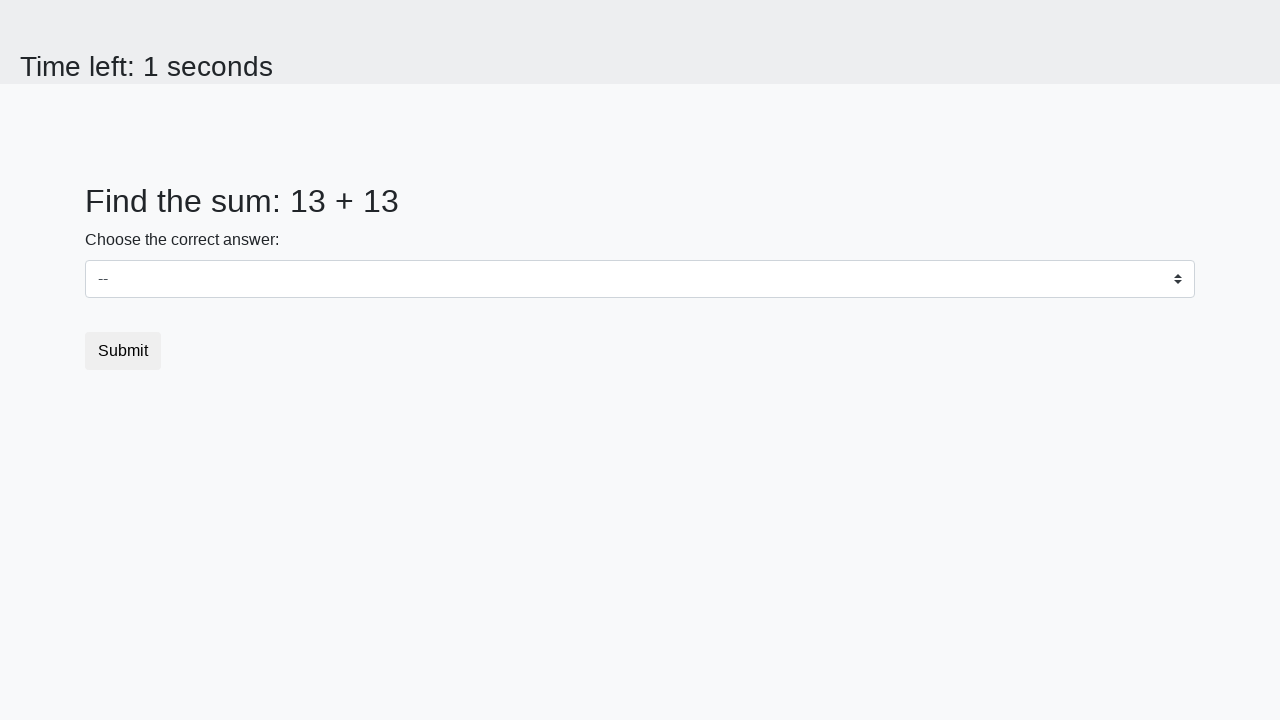